Tests multi-select dropdown functionality by selecting an option by index and verifying the selection

Starting URL: https://harvesthq.github.io/chosen/

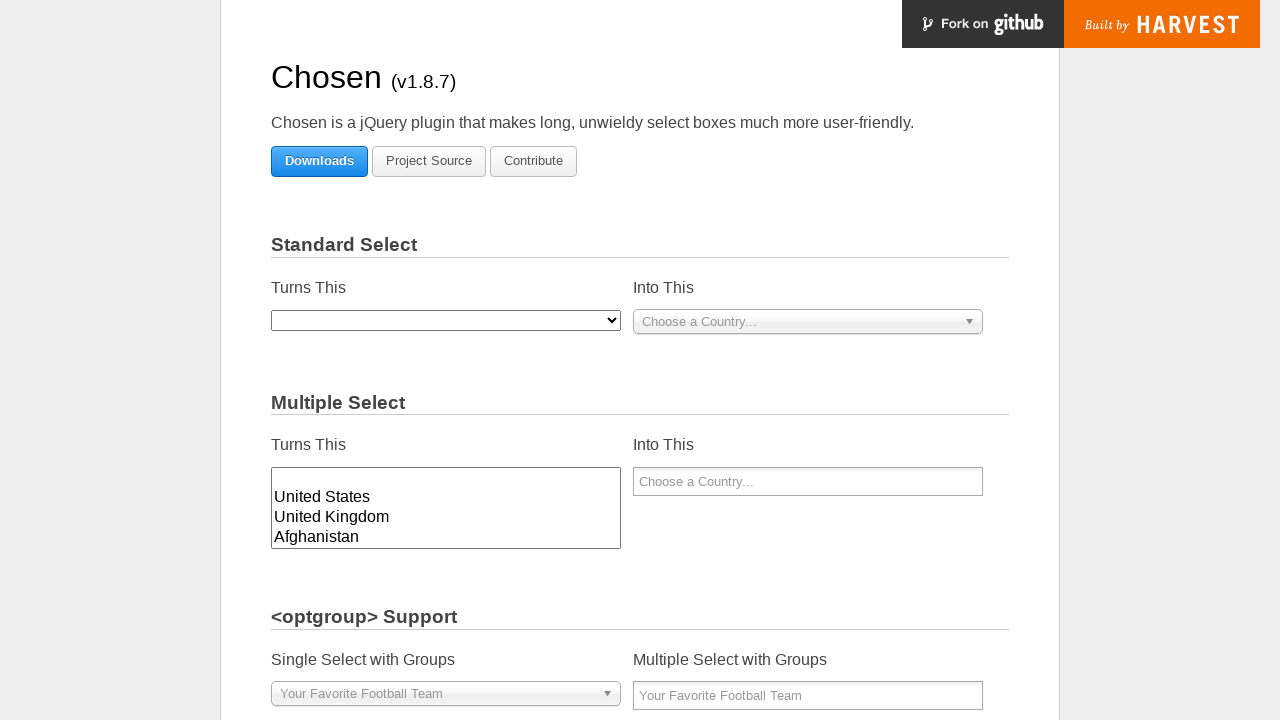

Located multi-select dropdown element with Turns This label
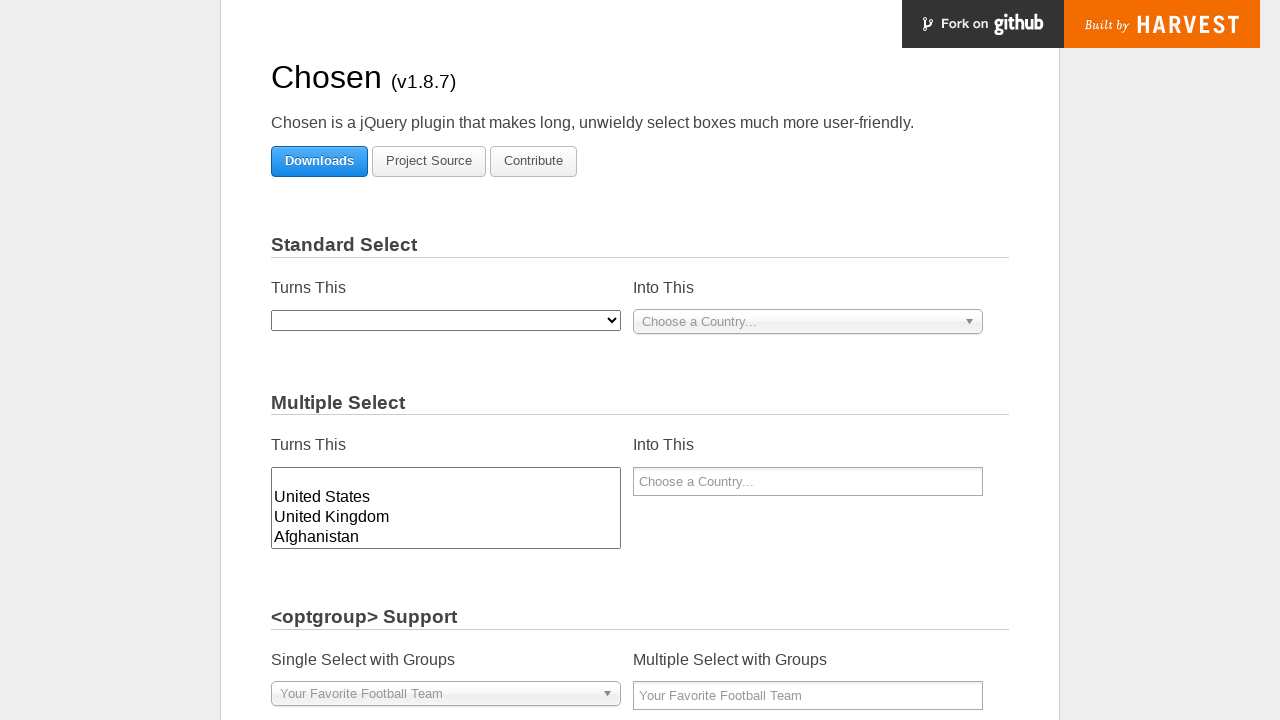

Selected option at index 1 from multi-select dropdown on xpath=//em[text()='Turns This']/following-sibling::select[@multiple]
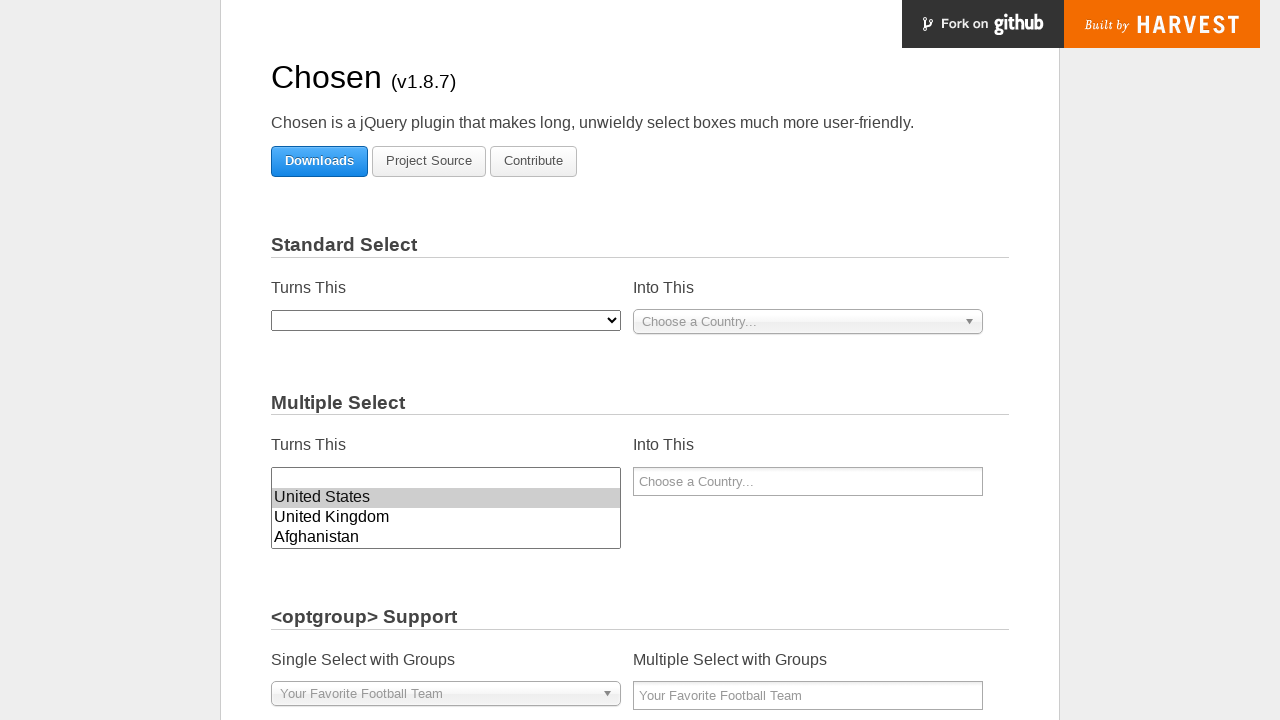

Retrieved all checked options from the multi-select dropdown
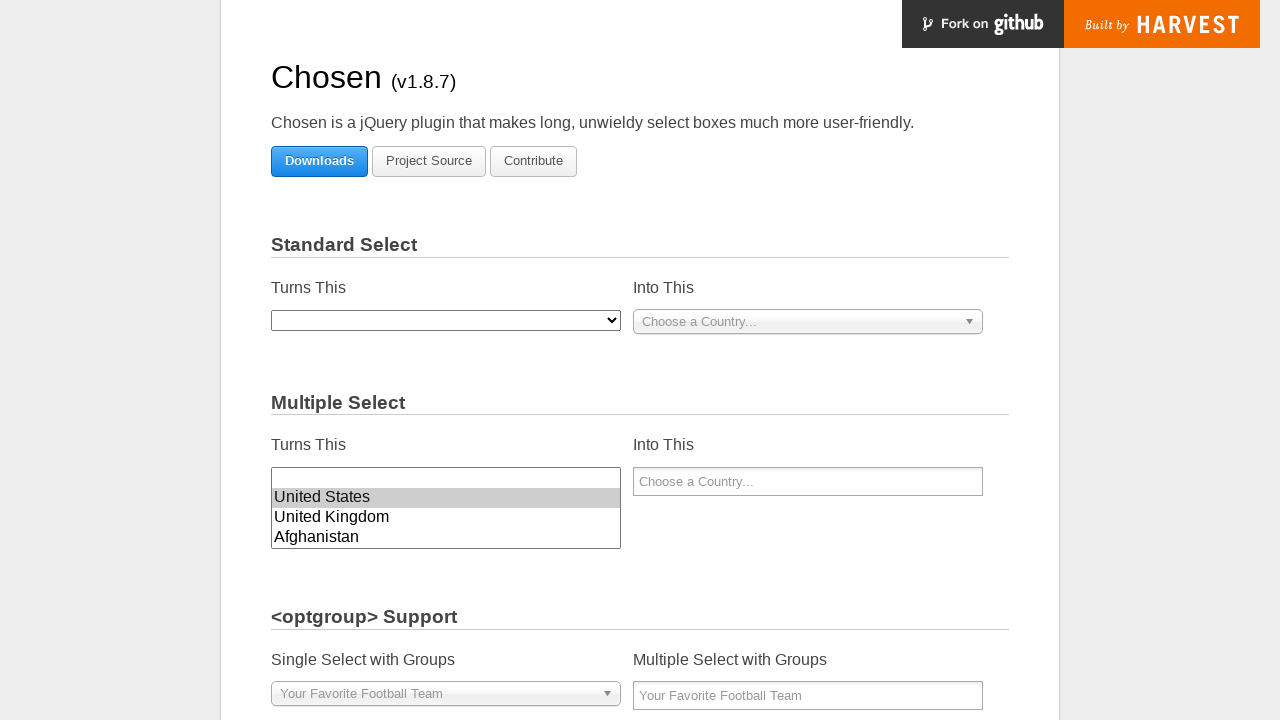

Verified selection count: 1 option(s) selected
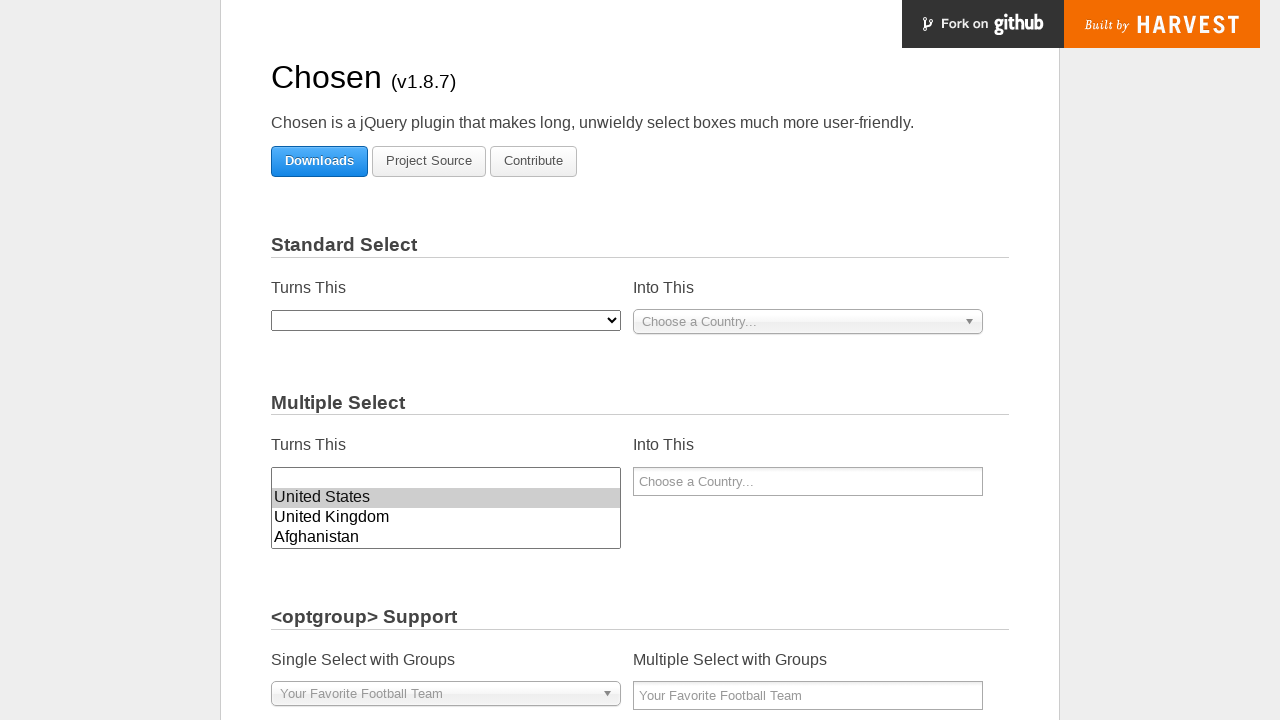

Printed selected option text: United States
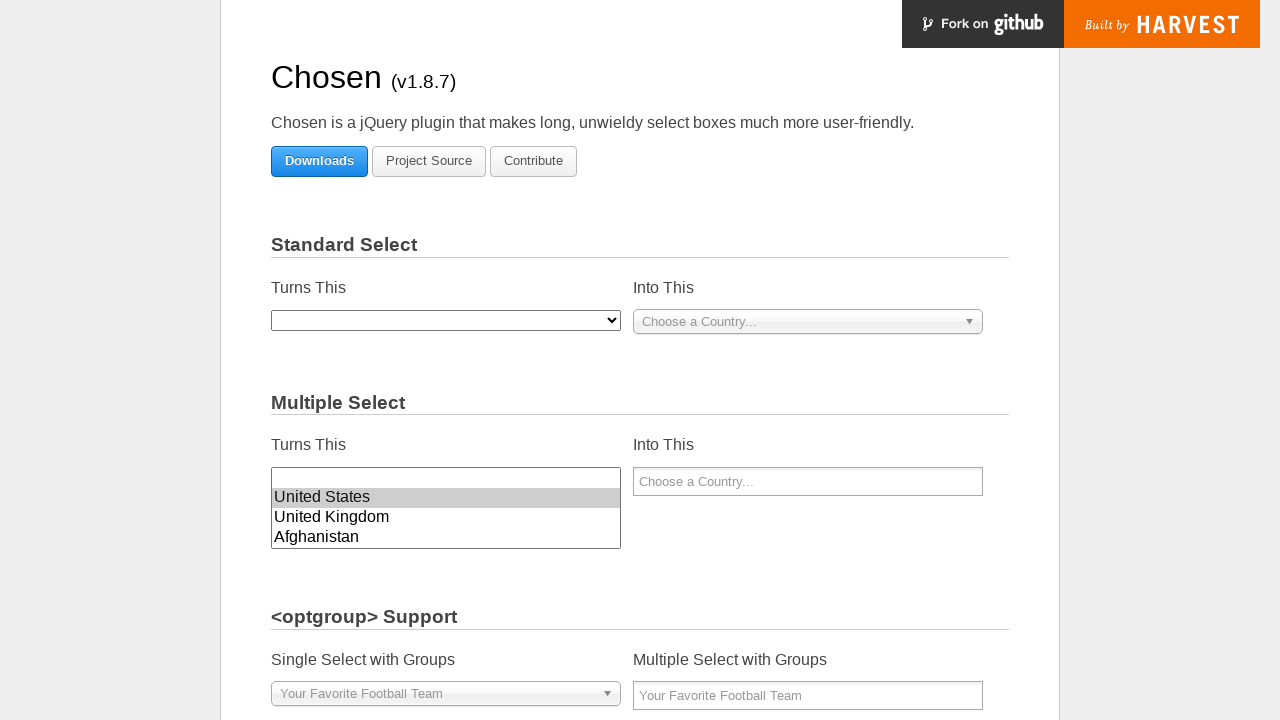

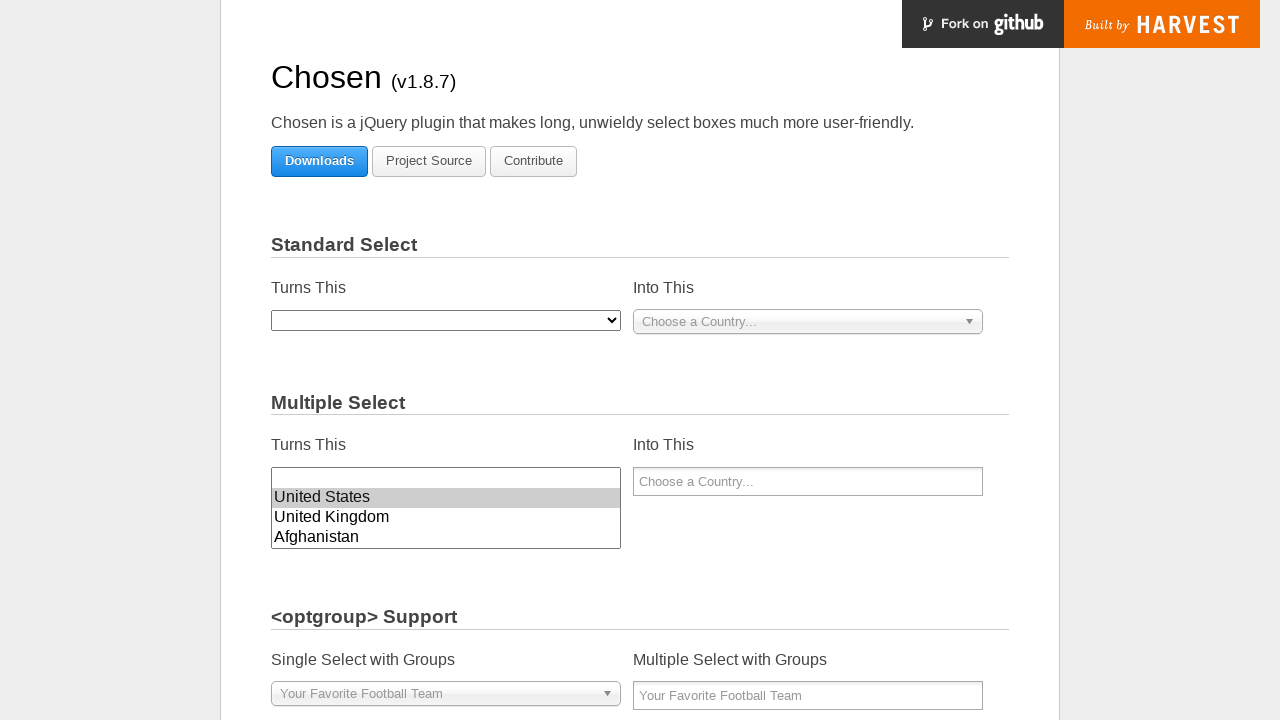